Tests basic WebDriver window management methods by navigating to Uber's website and cycling through maximize, minimize, and fullscreen window states

Starting URL: https://www.uber.com/in/en/

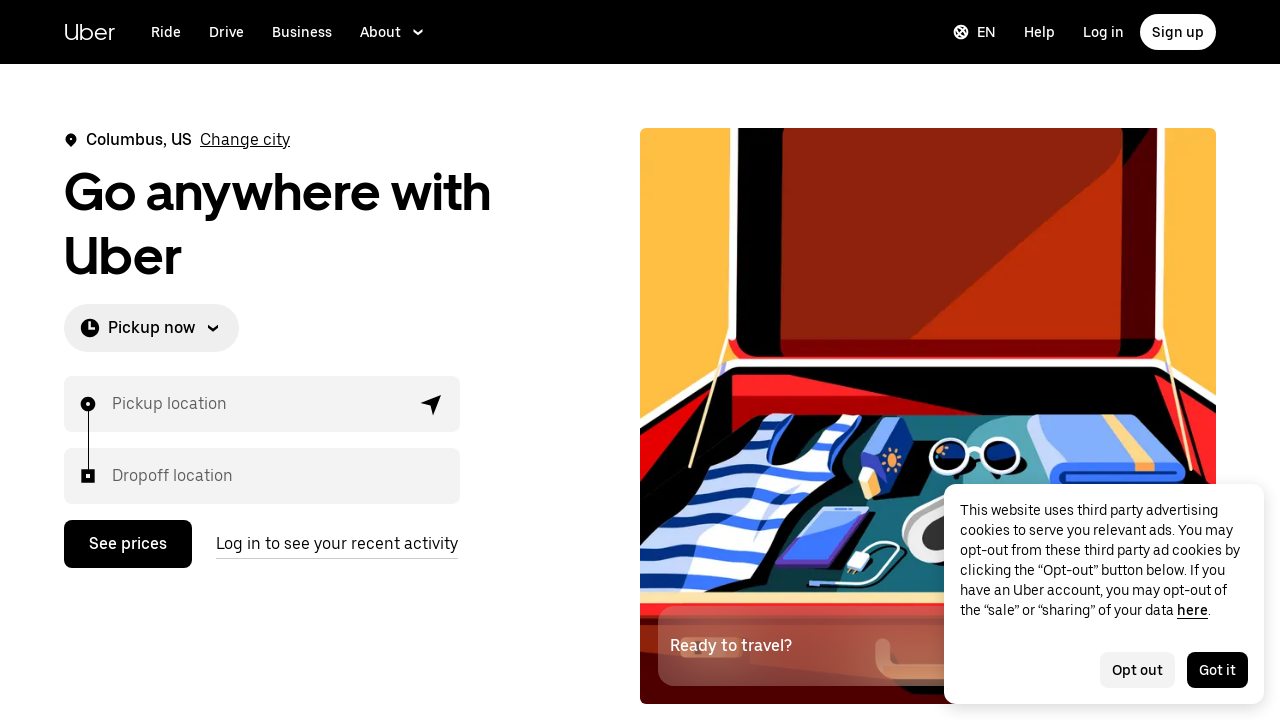

Navigated to Uber's website at https://www.uber.com/in/en/
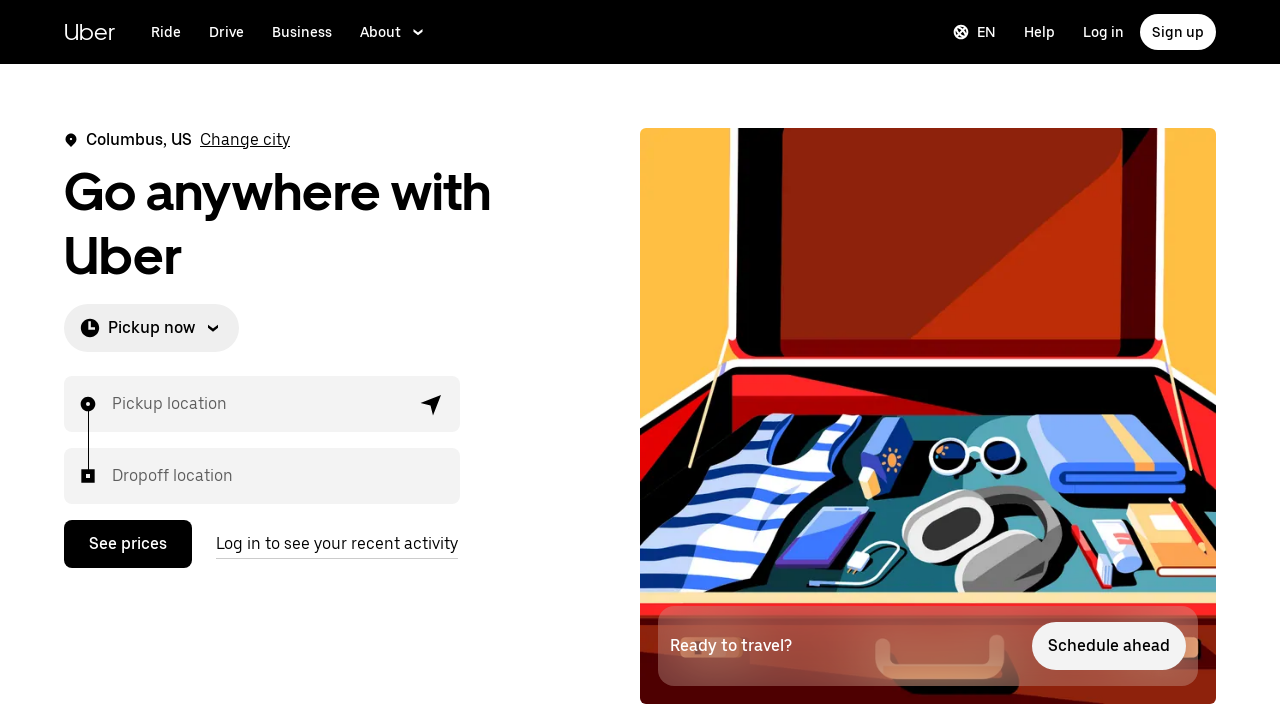

Maximized browser window to 1920x1080 viewport
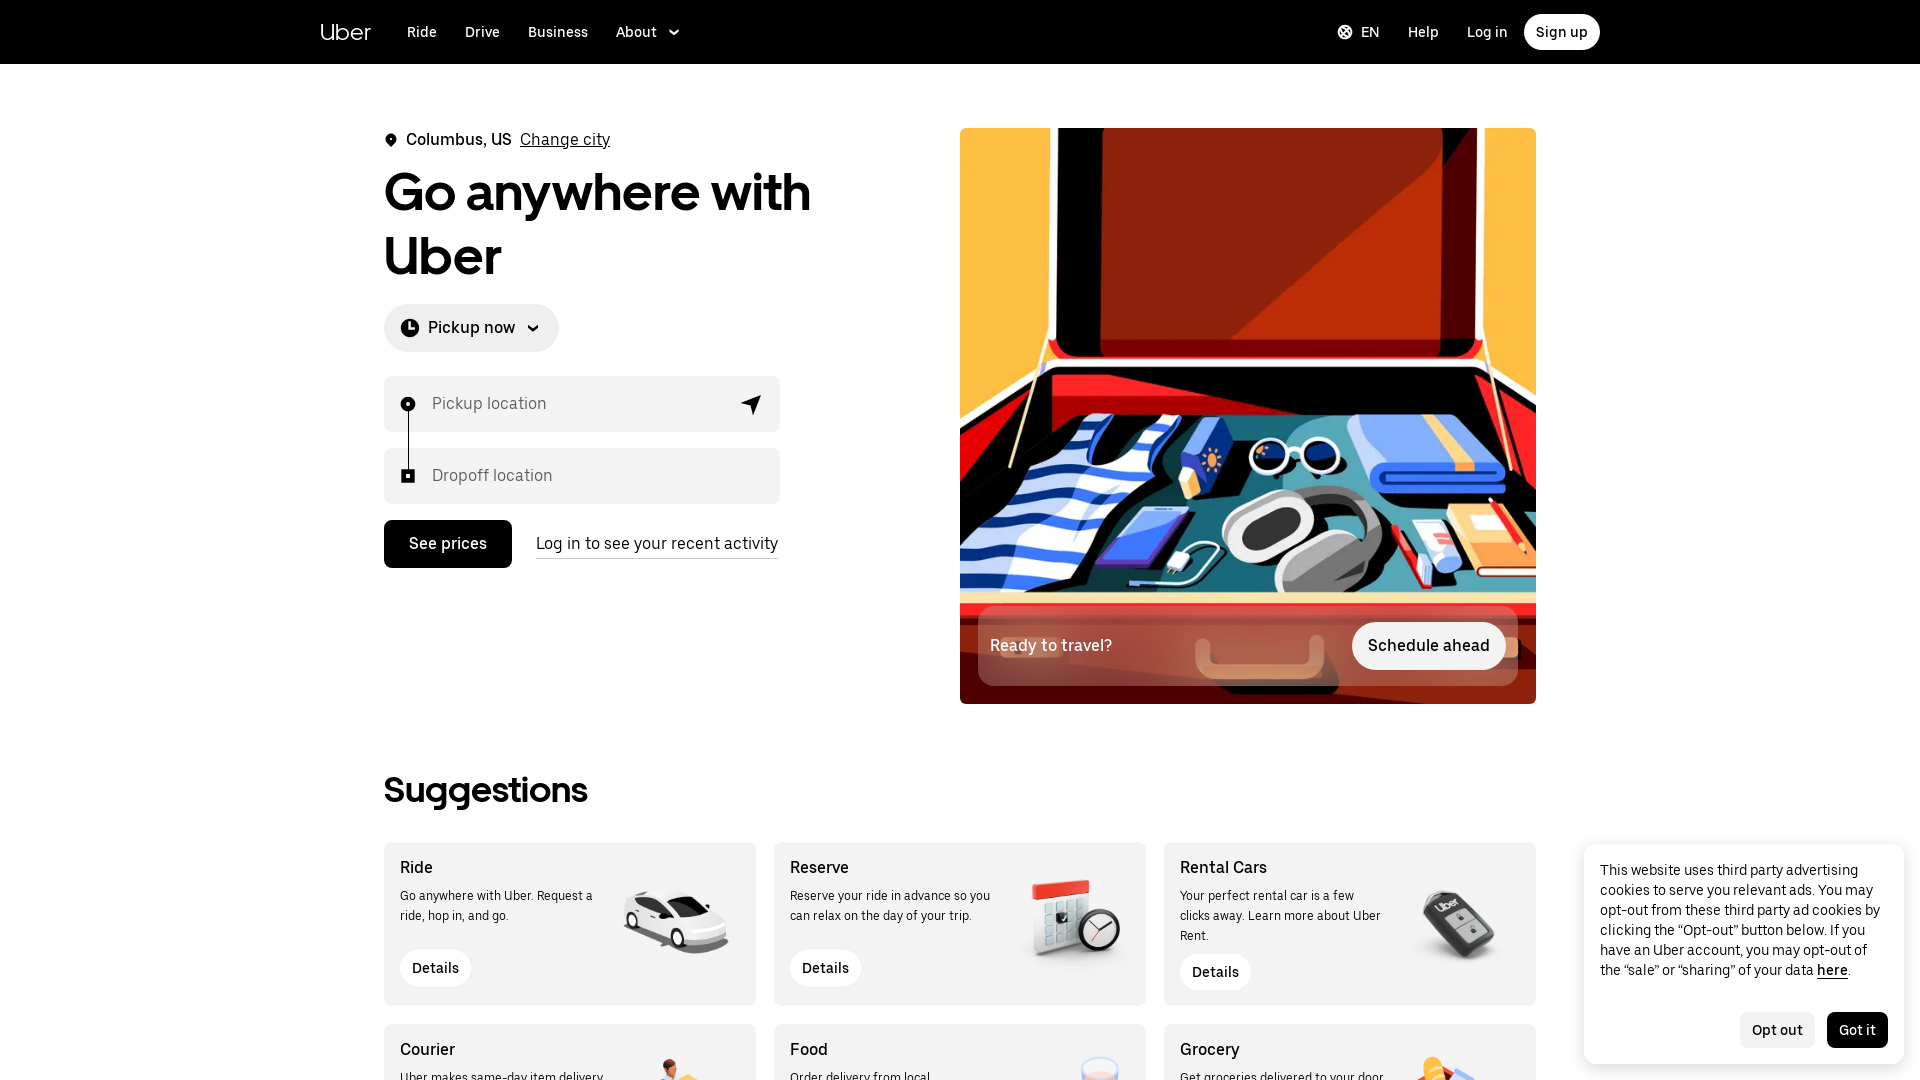

Simulated minimize by reducing viewport to 800x600
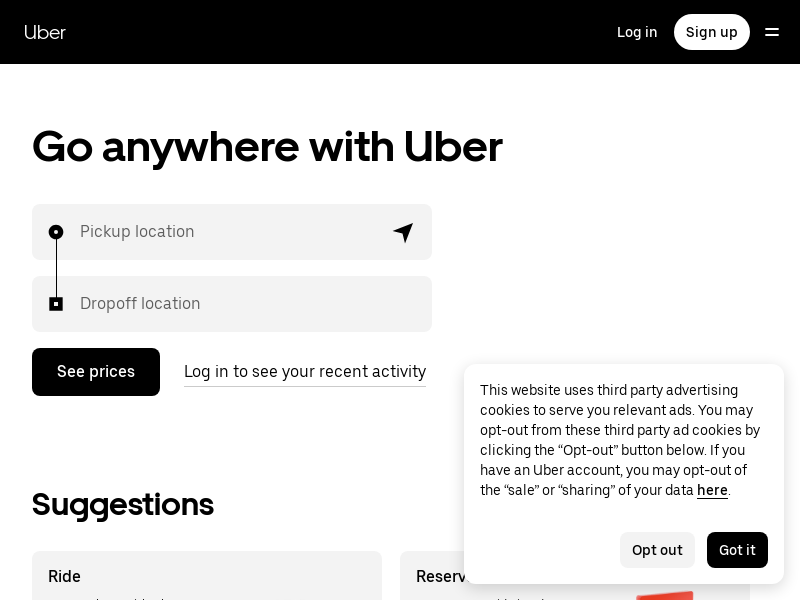

Simulated fullscreen by setting viewport to 2560x1440
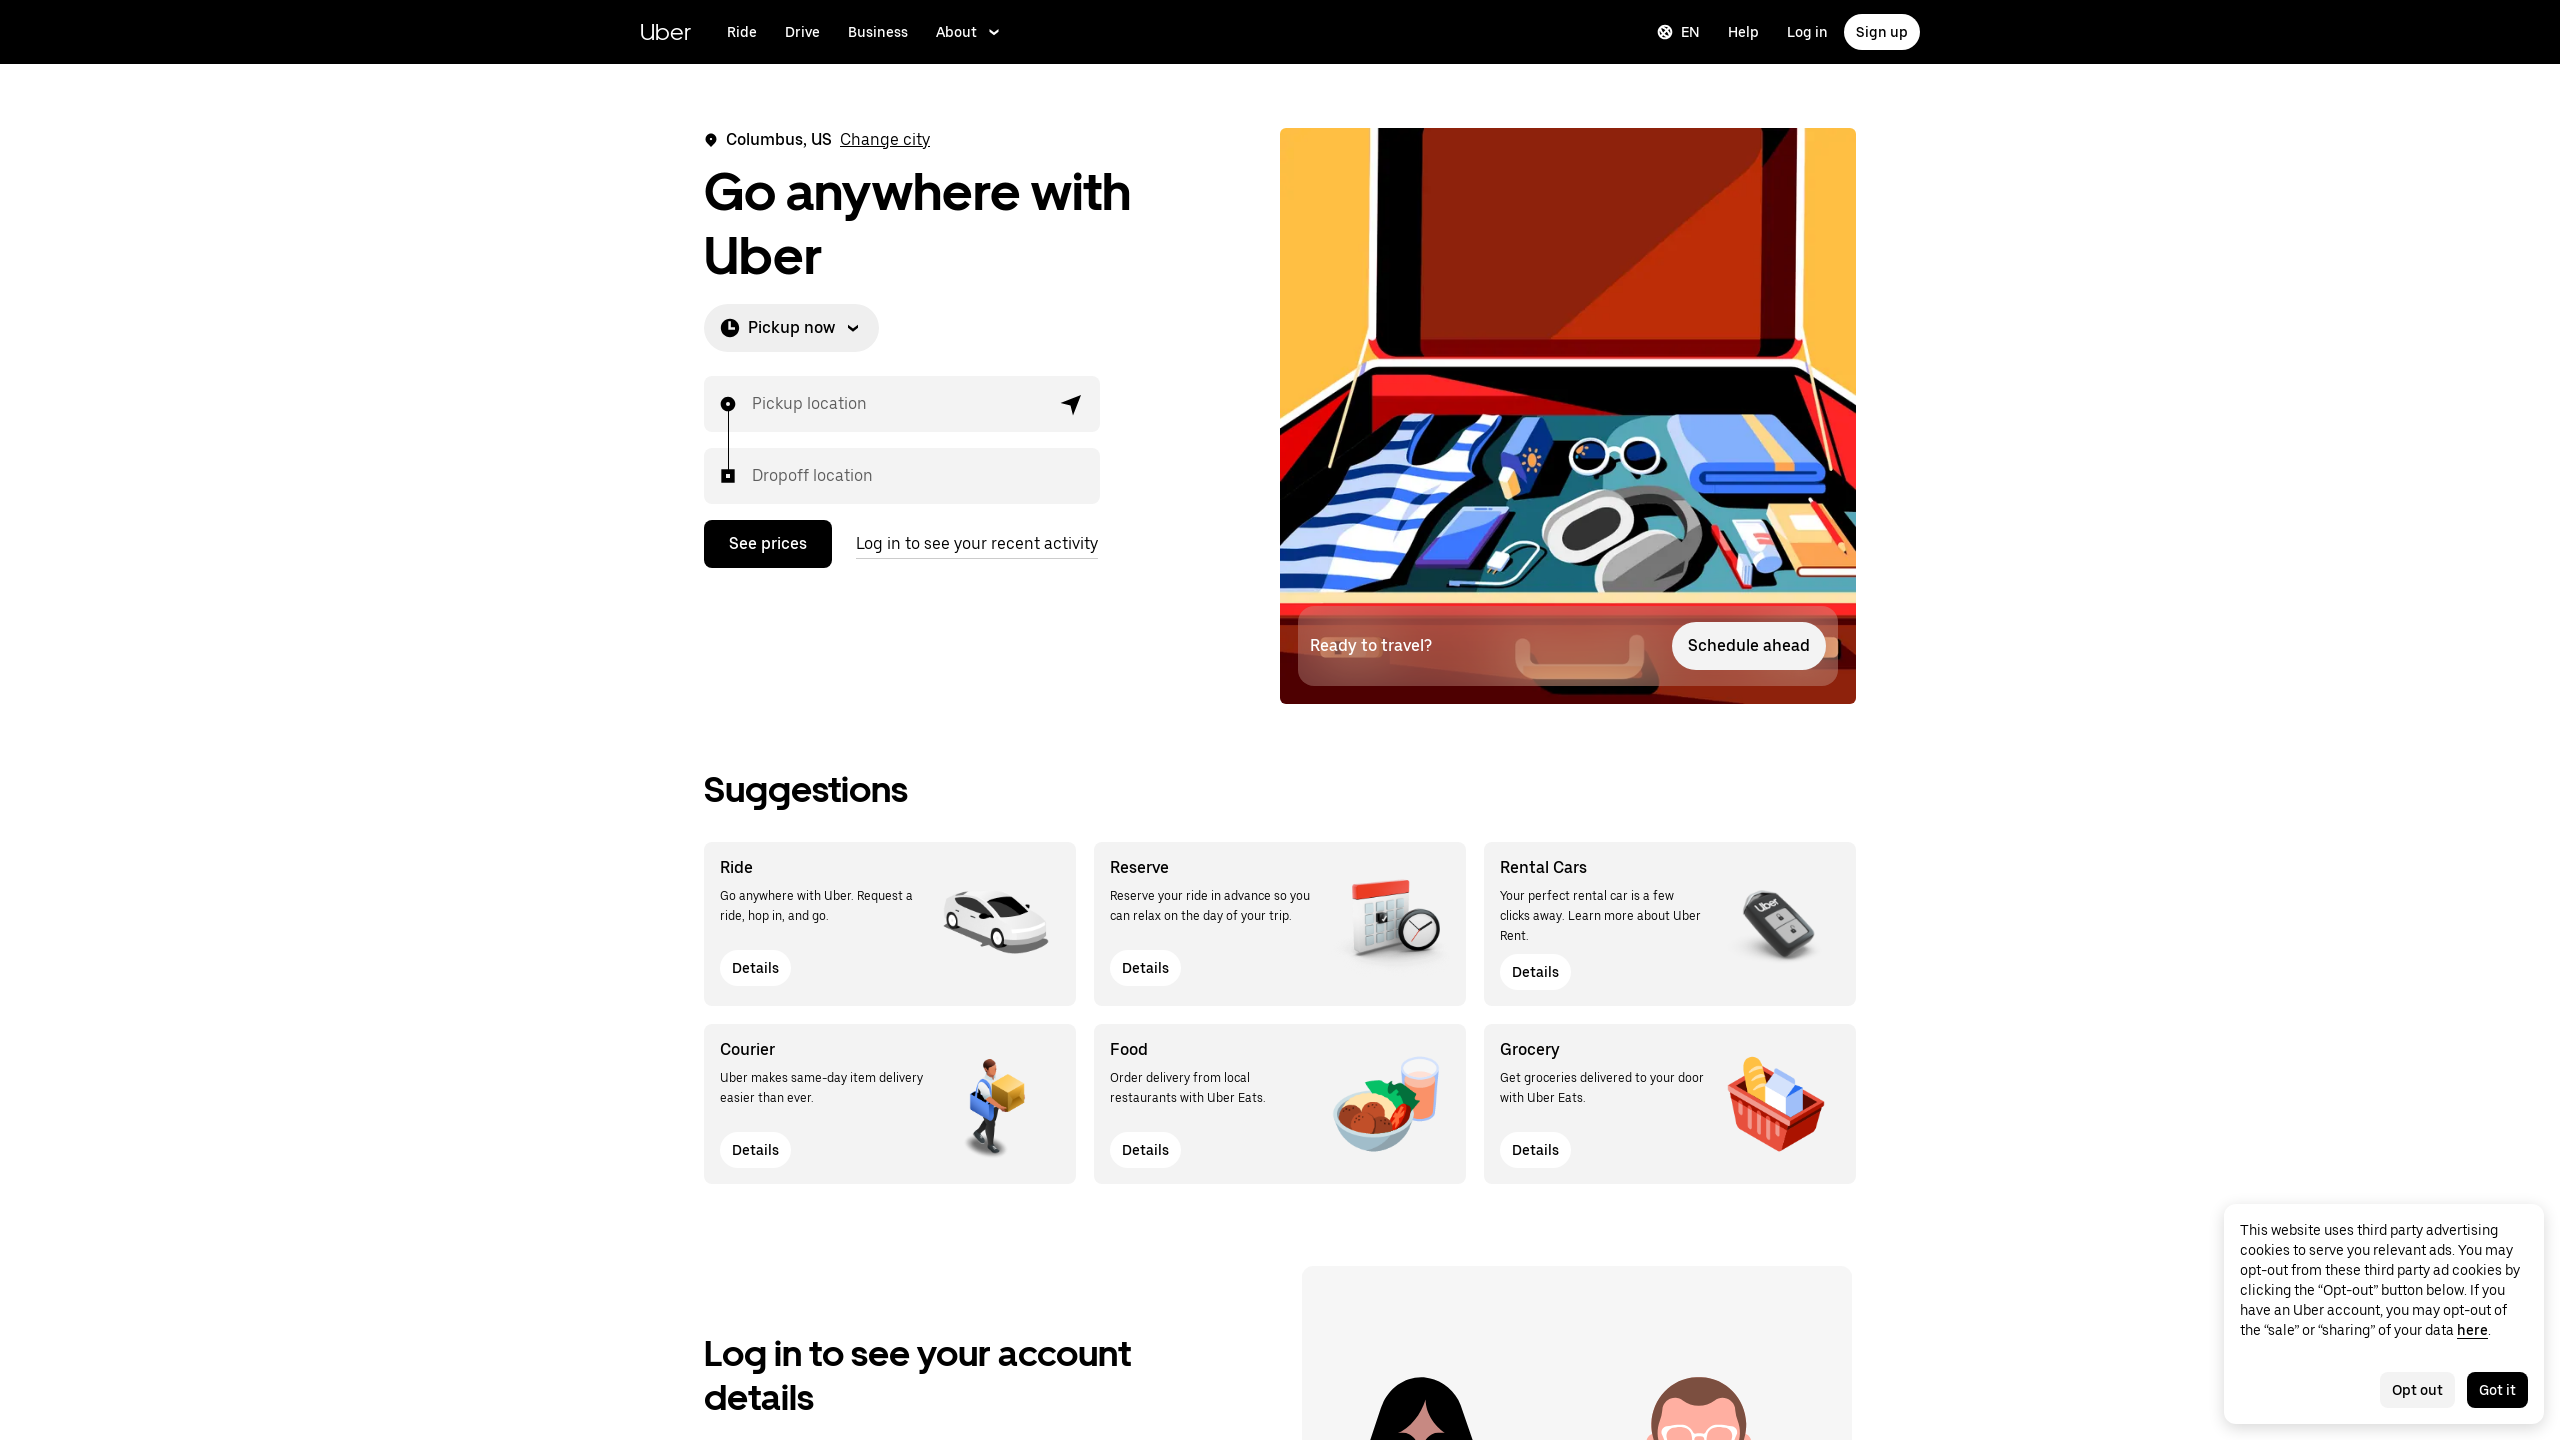

Waited for 1 second to observe the page in fullscreen viewport
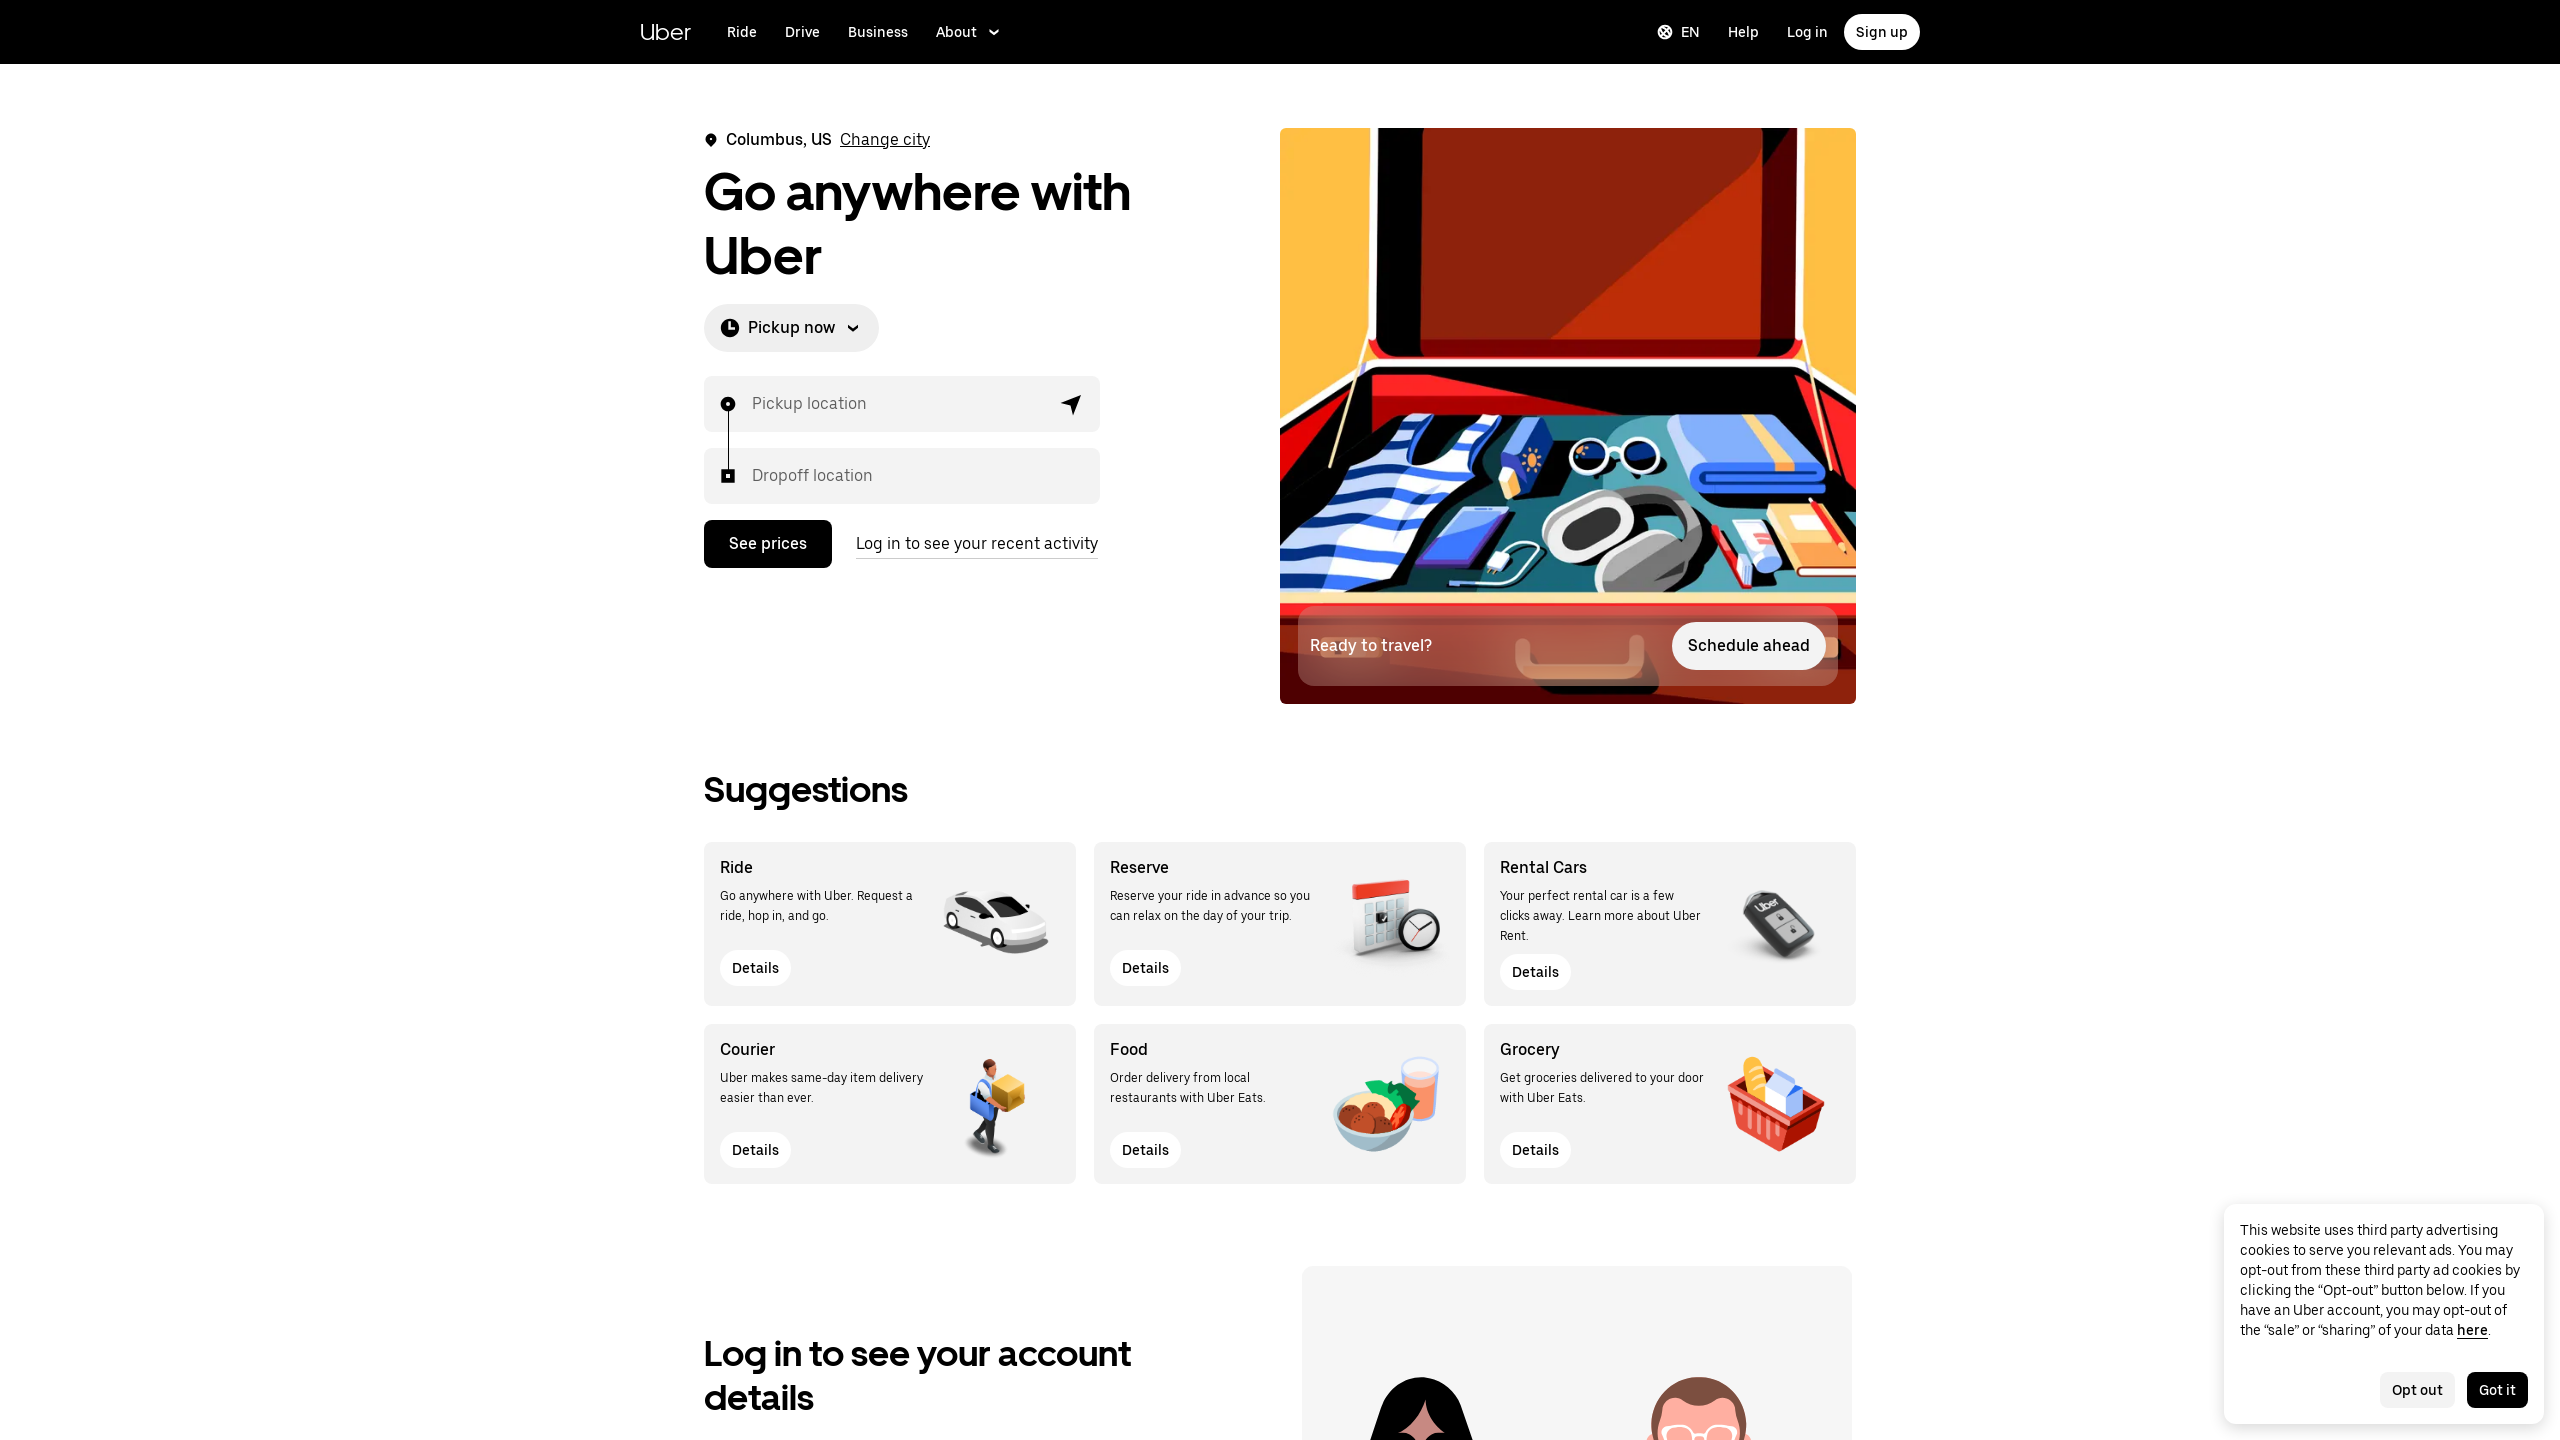

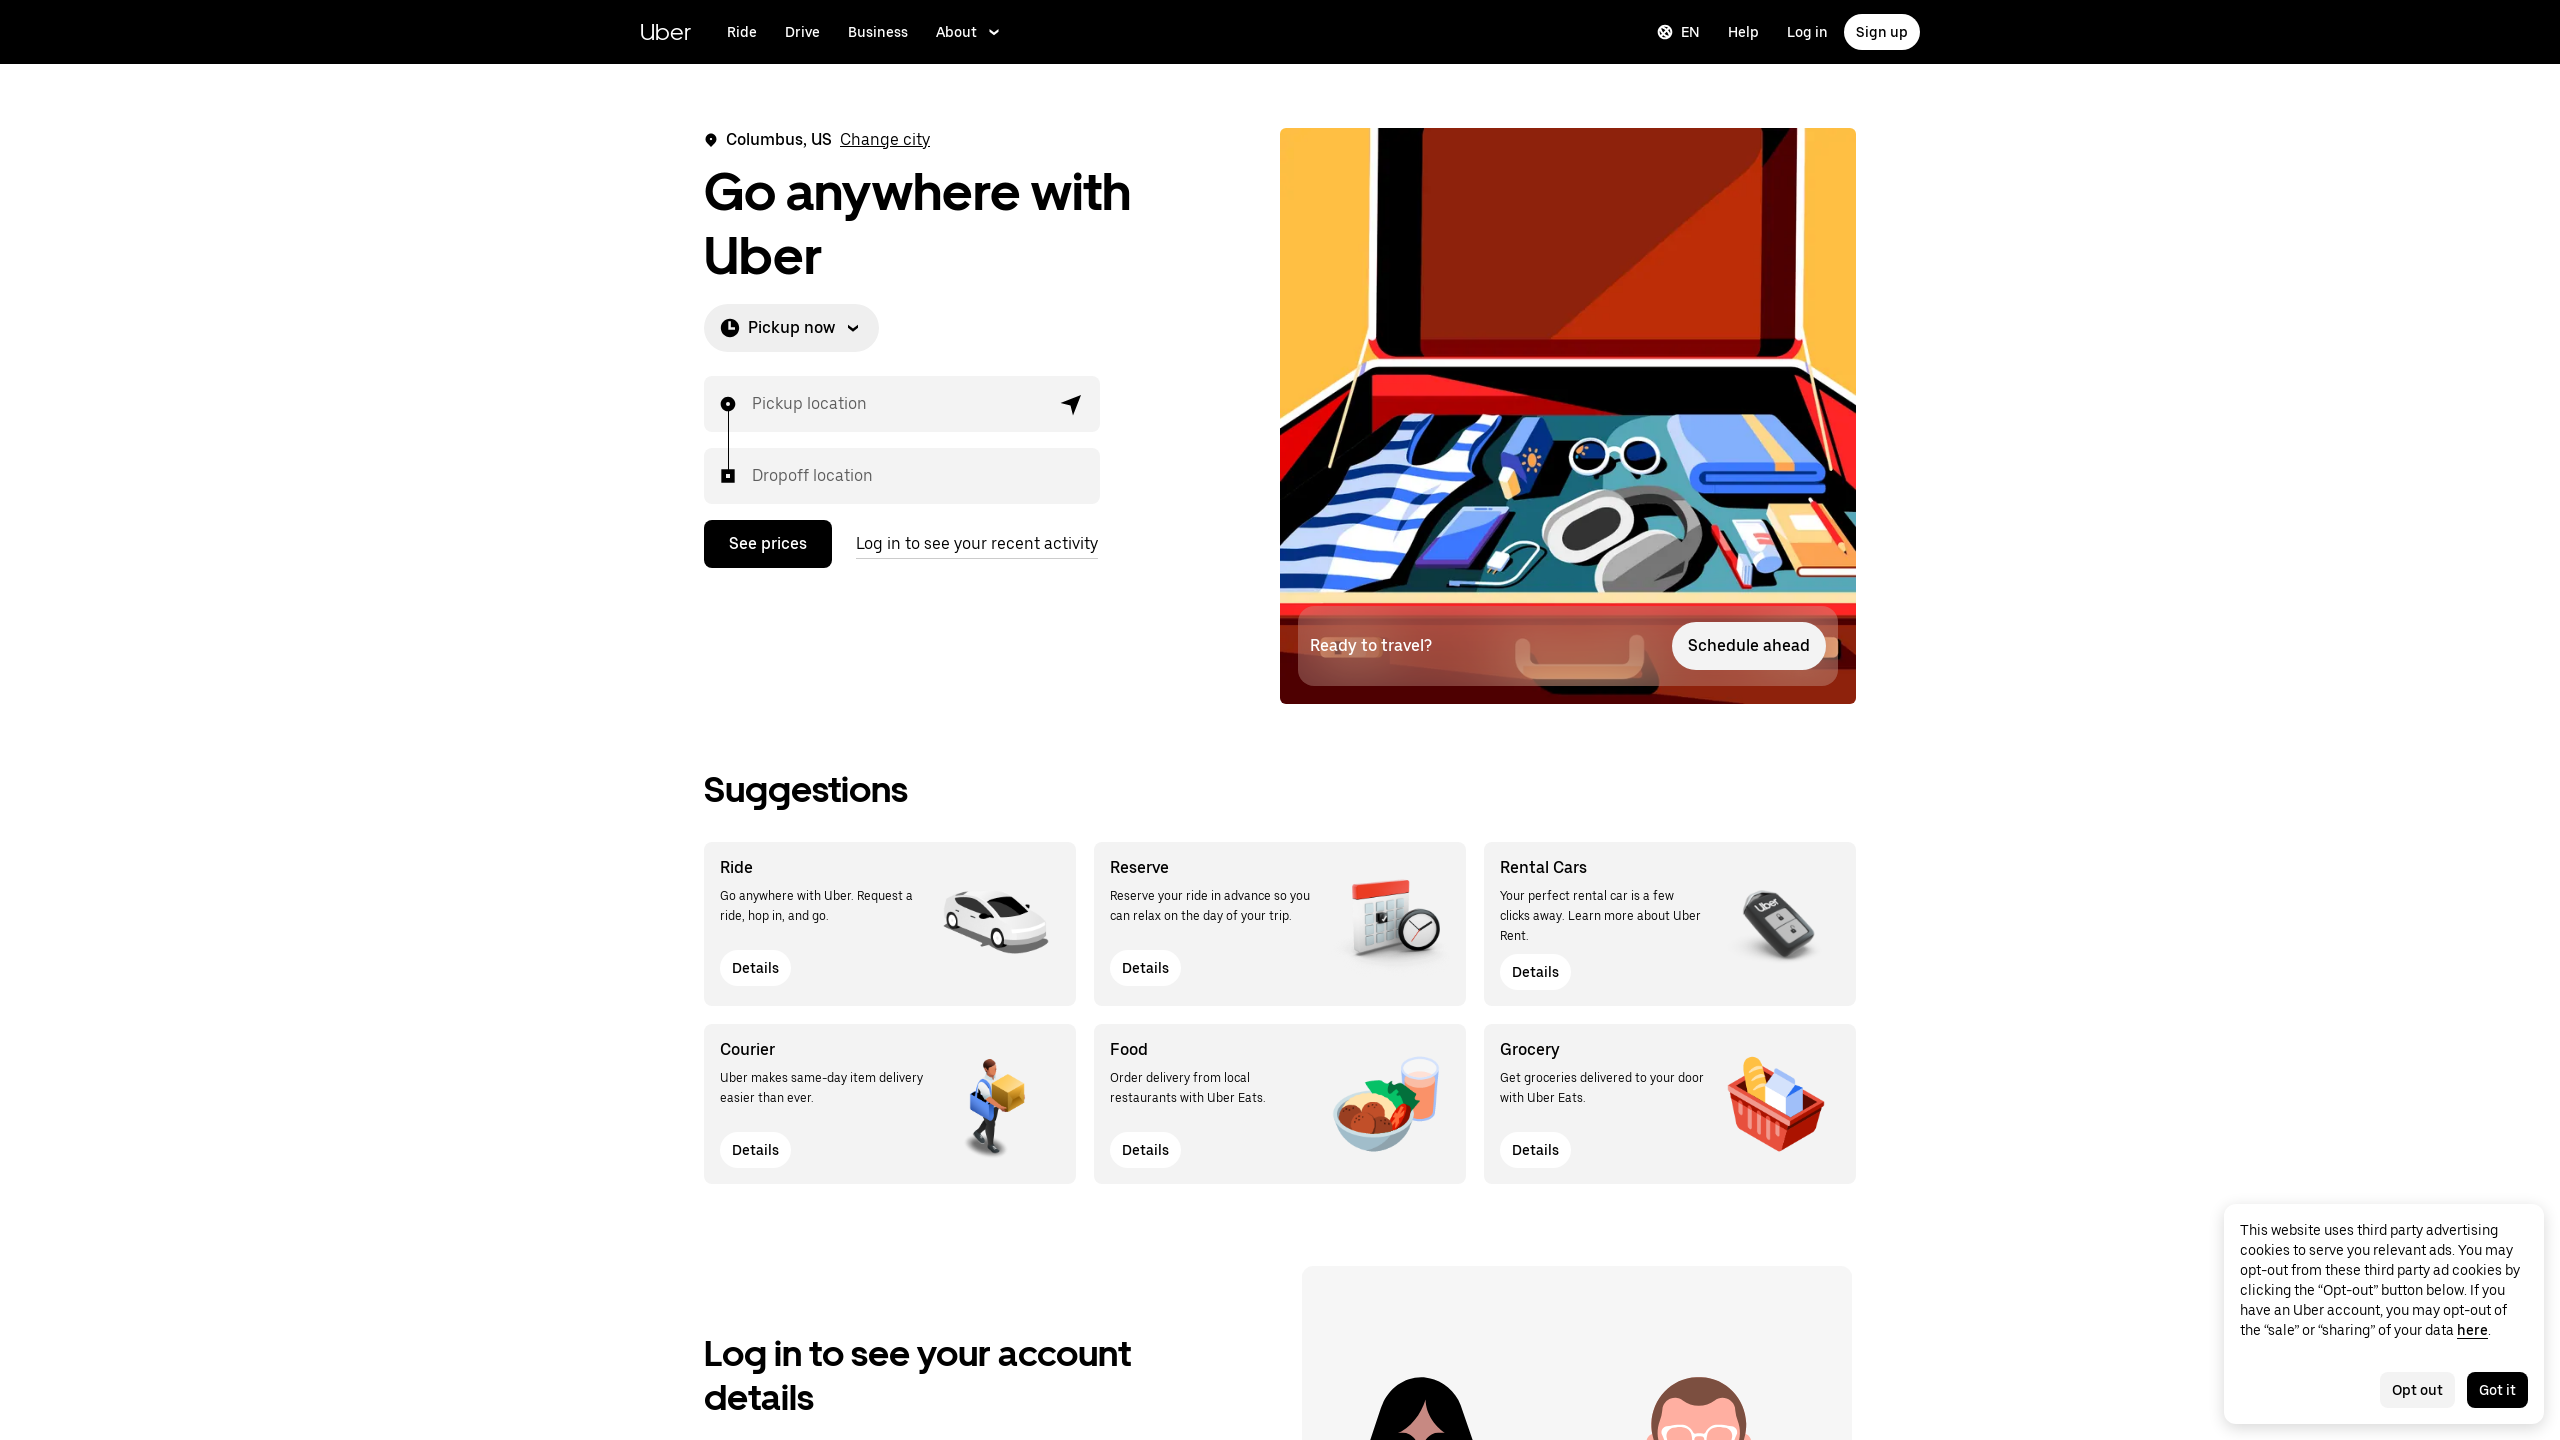